Tests that the website properly redirects from HTTP to HTTPS when accessing the home page

Starting URL: https://dog.ceo/dog-api

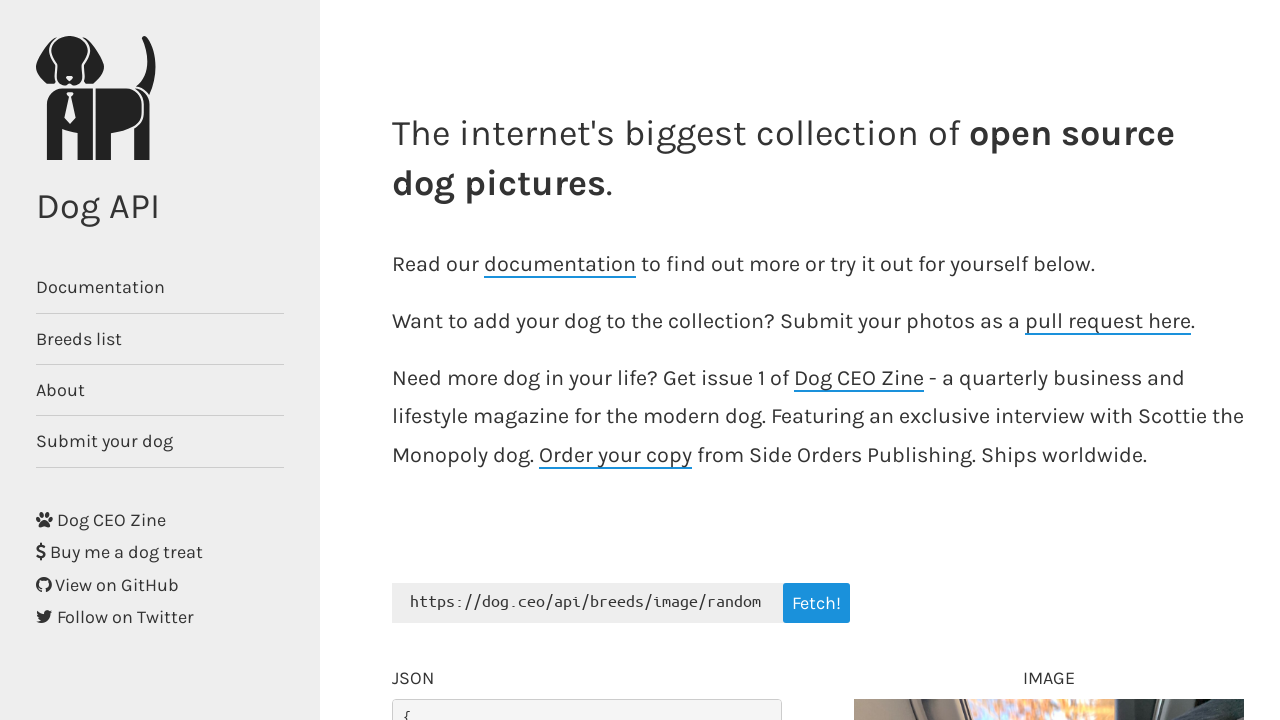

Navigated to HTTP version of dog.ceo/dog-api
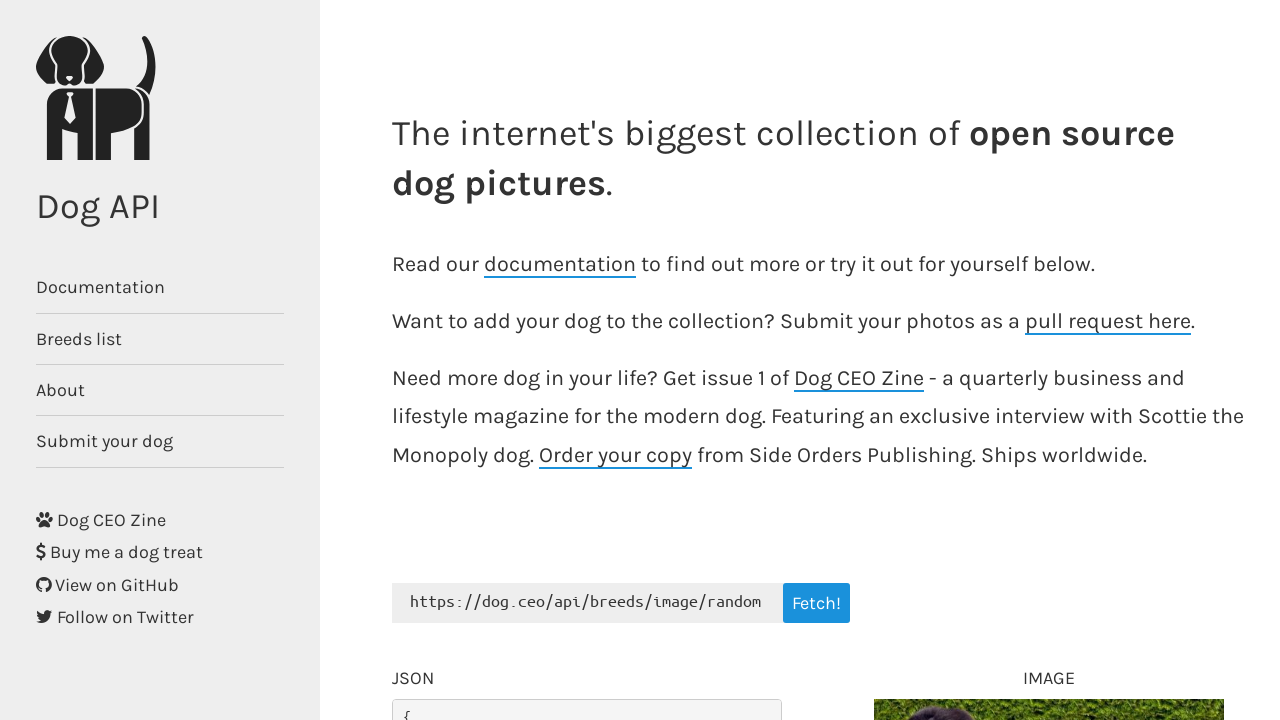

Verified redirect from HTTP to HTTPS - URL is now https://dog.ceo/dog-api
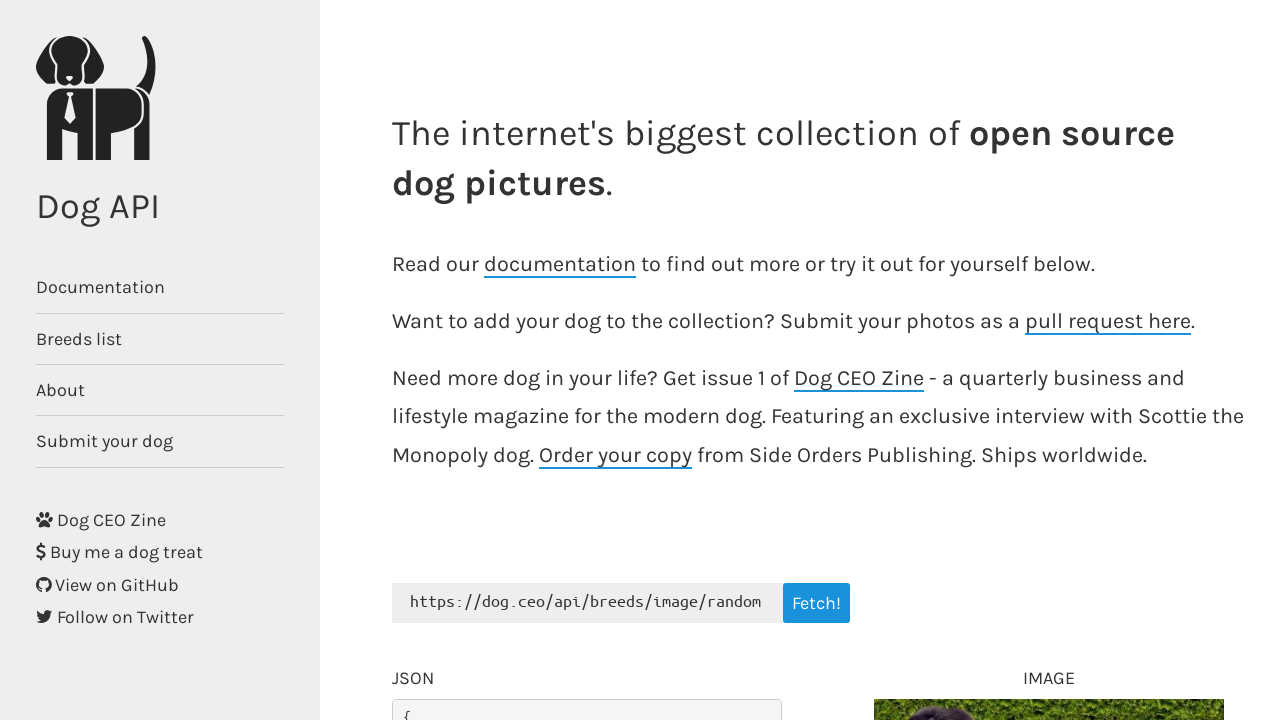

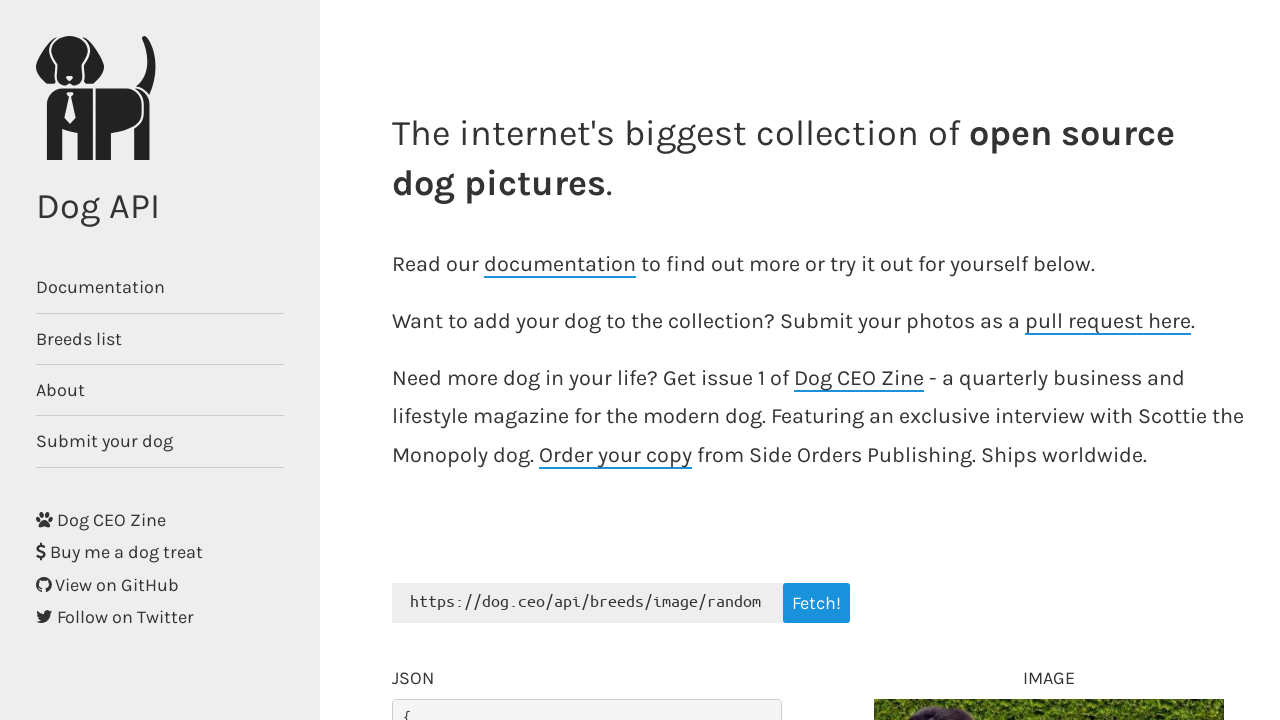